Tests Vue.js dropdown by selecting different options and verifying the selected value is displayed in the dropdown toggle

Starting URL: https://mikerodham.github.io/vue-dropdowns/

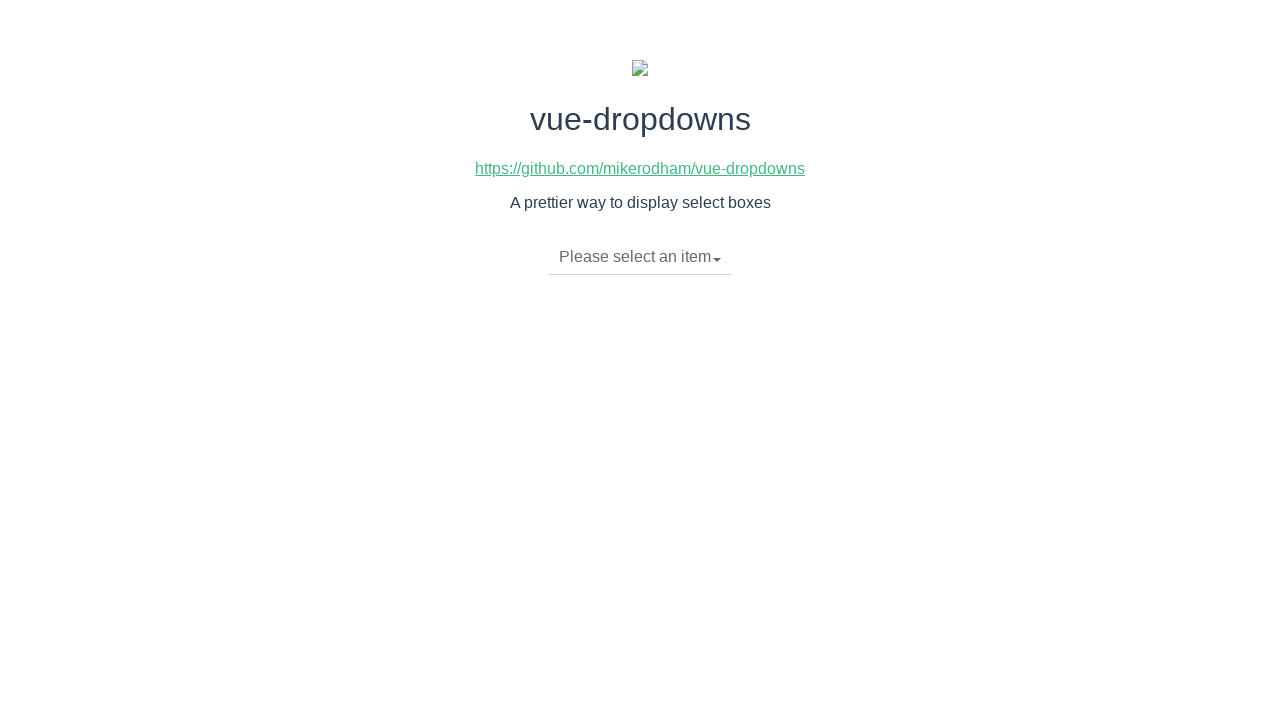

Clicked dropdown toggle to open menu at (640, 257) on li.dropdown-toggle
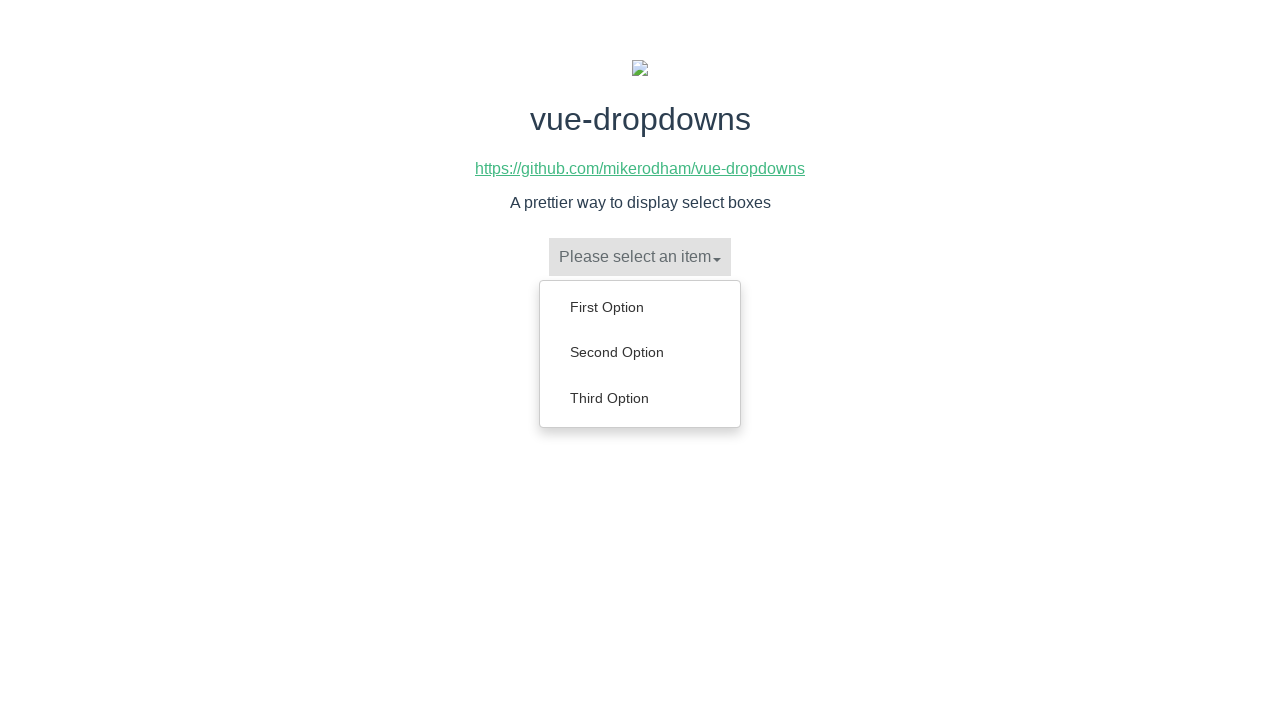

Dropdown menu appeared with options
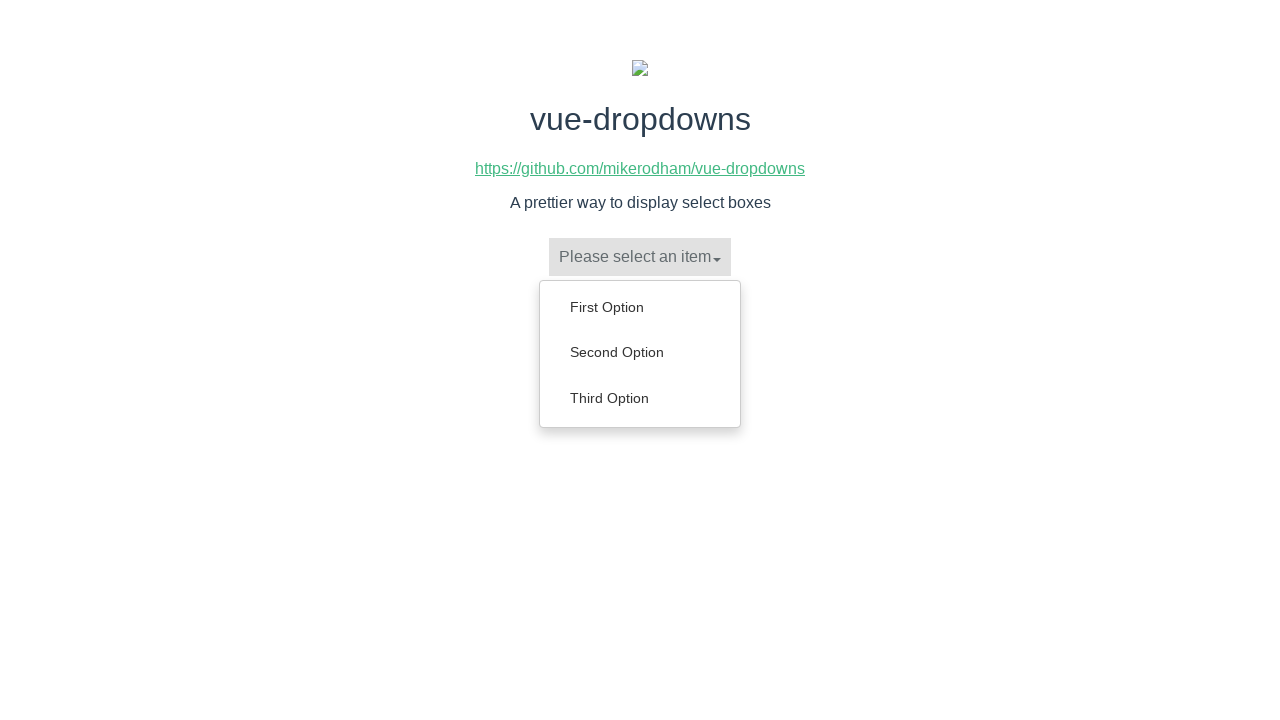

Selected 'First Option' from dropdown at (640, 307) on ul.dropdown-menu a:text('First Option')
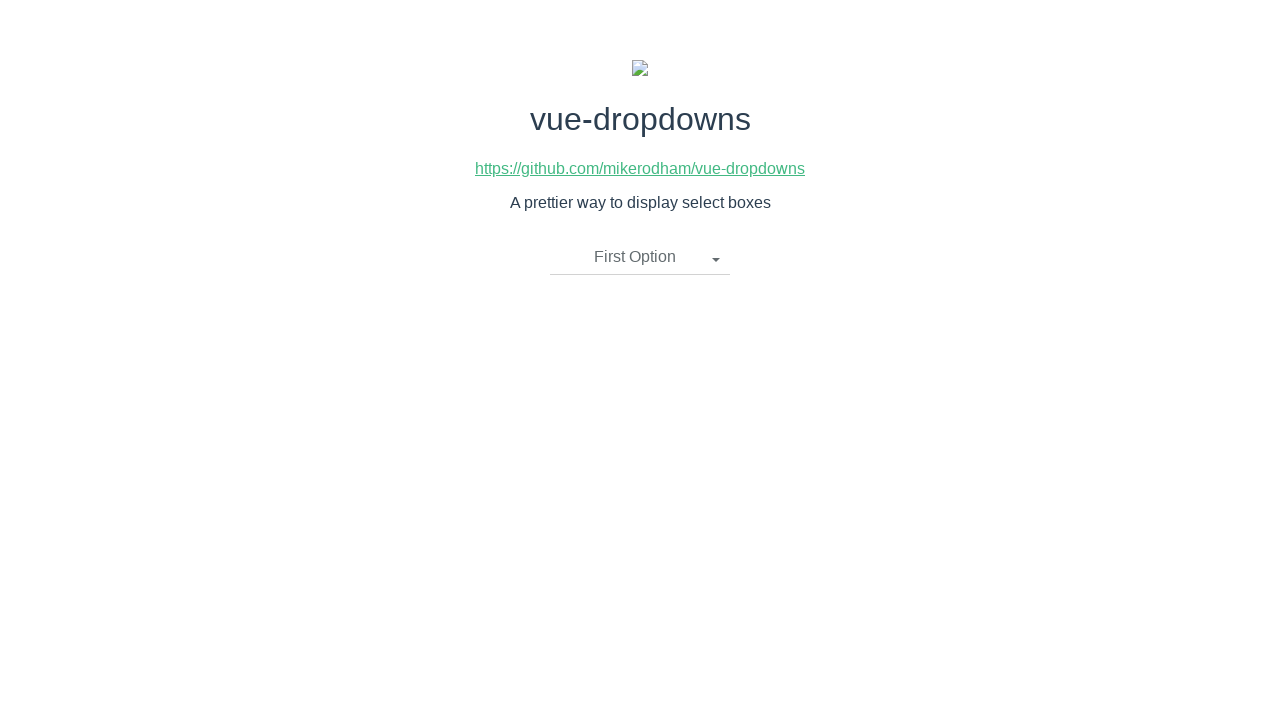

Verified 'First Option' is now displayed in dropdown toggle
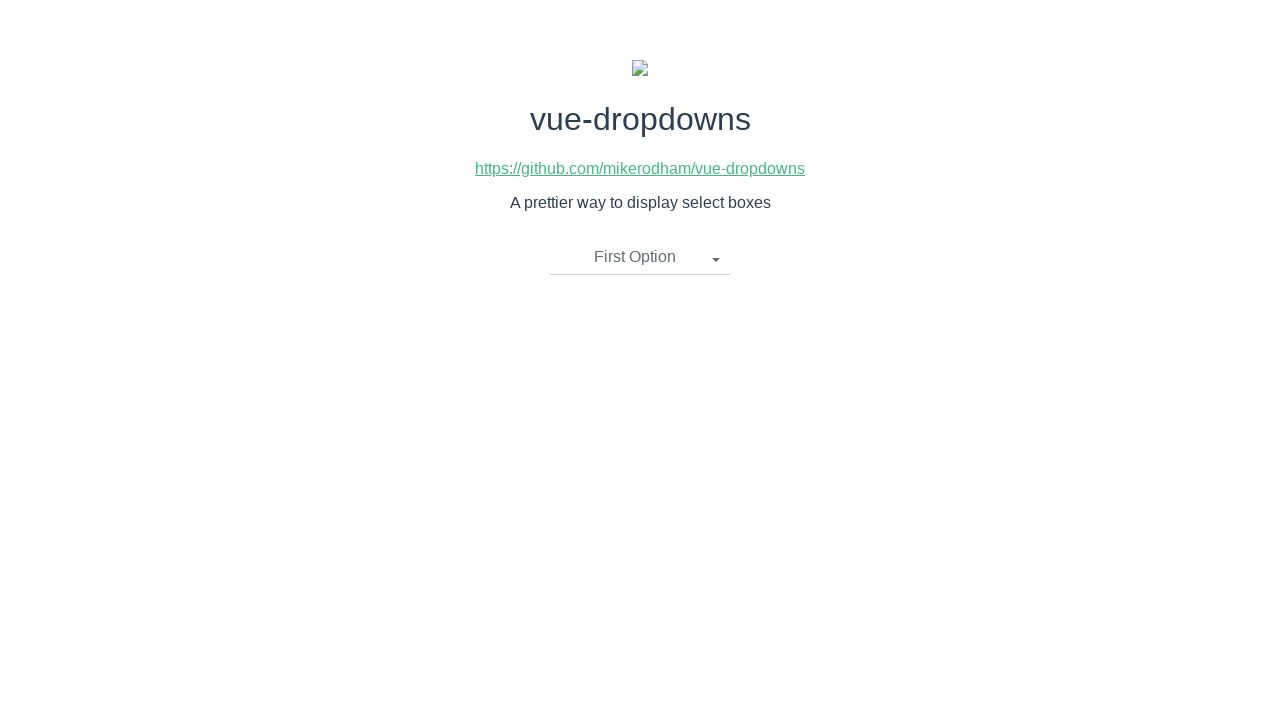

Clicked dropdown toggle to open menu at (640, 257) on li.dropdown-toggle
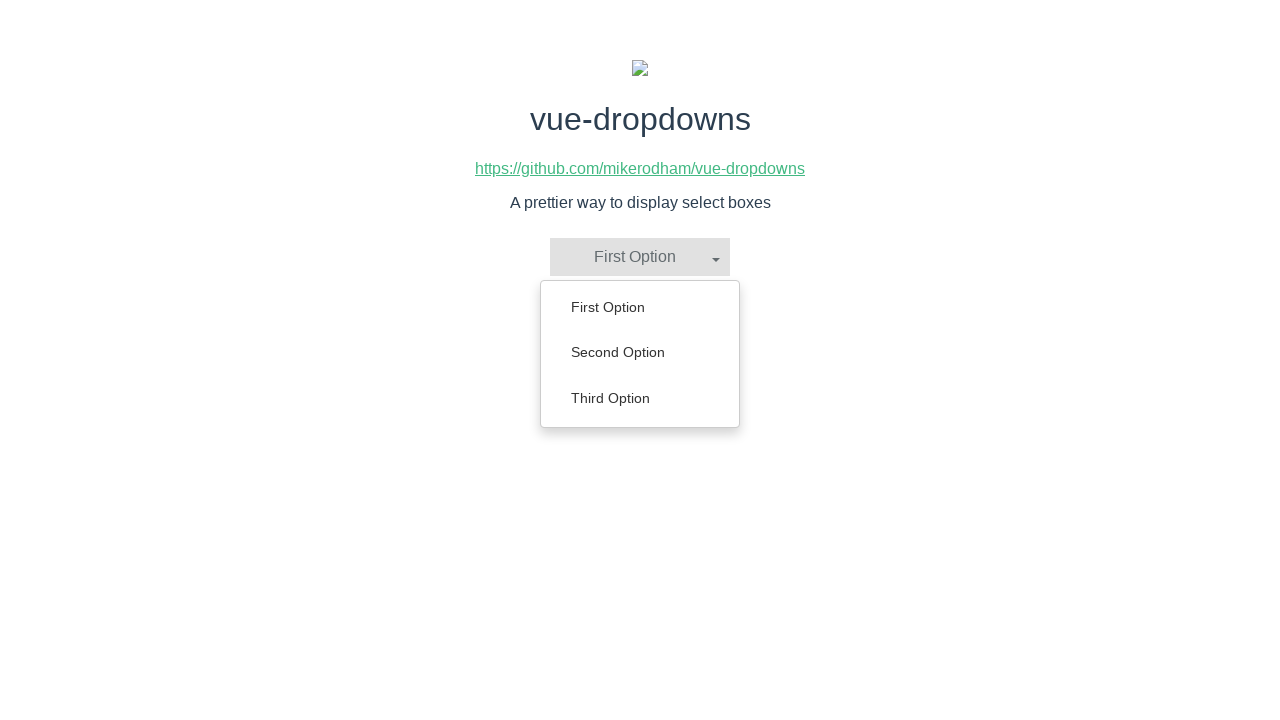

Dropdown menu appeared with options
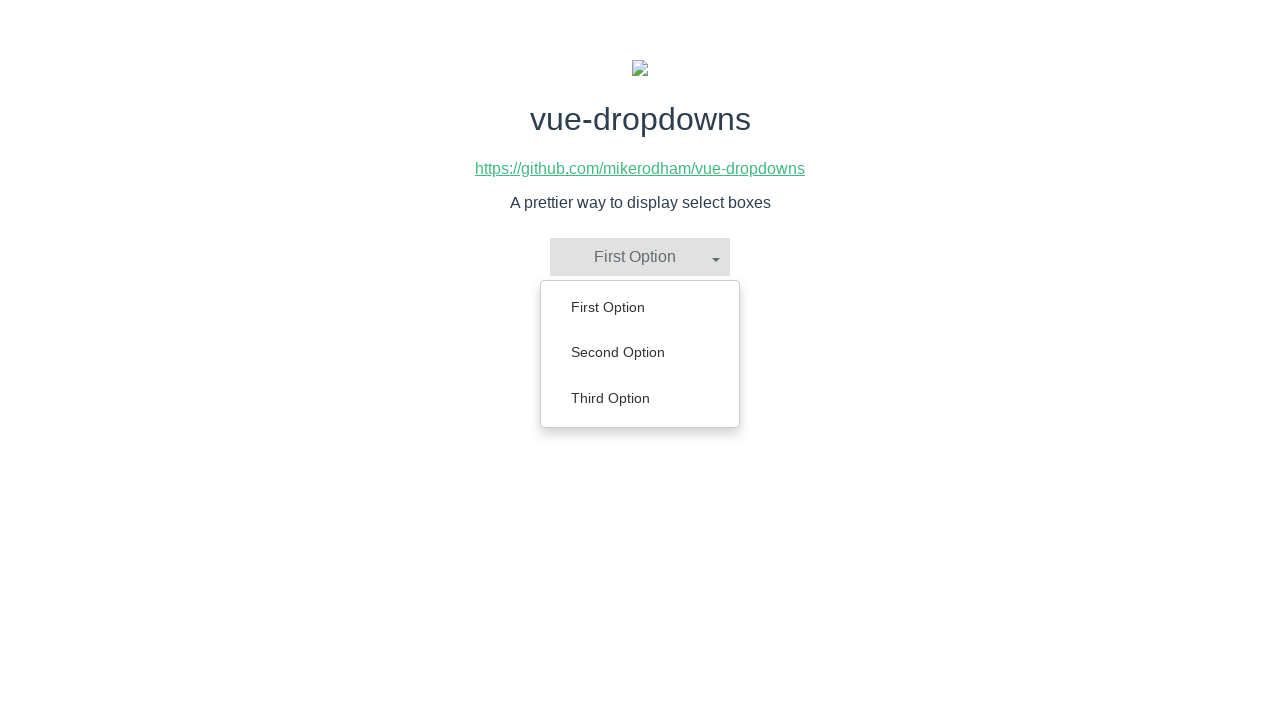

Selected 'Second Option' from dropdown at (640, 352) on ul.dropdown-menu a:text('Second Option')
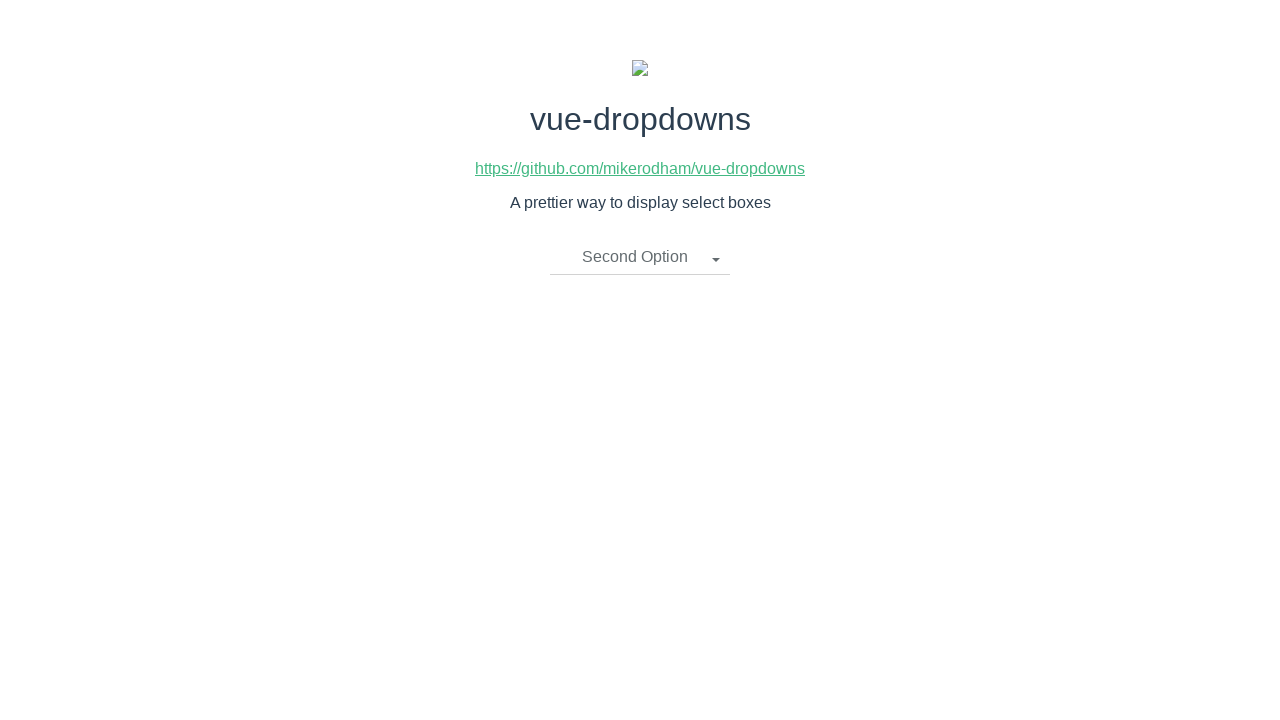

Verified 'Second Option' is now displayed in dropdown toggle
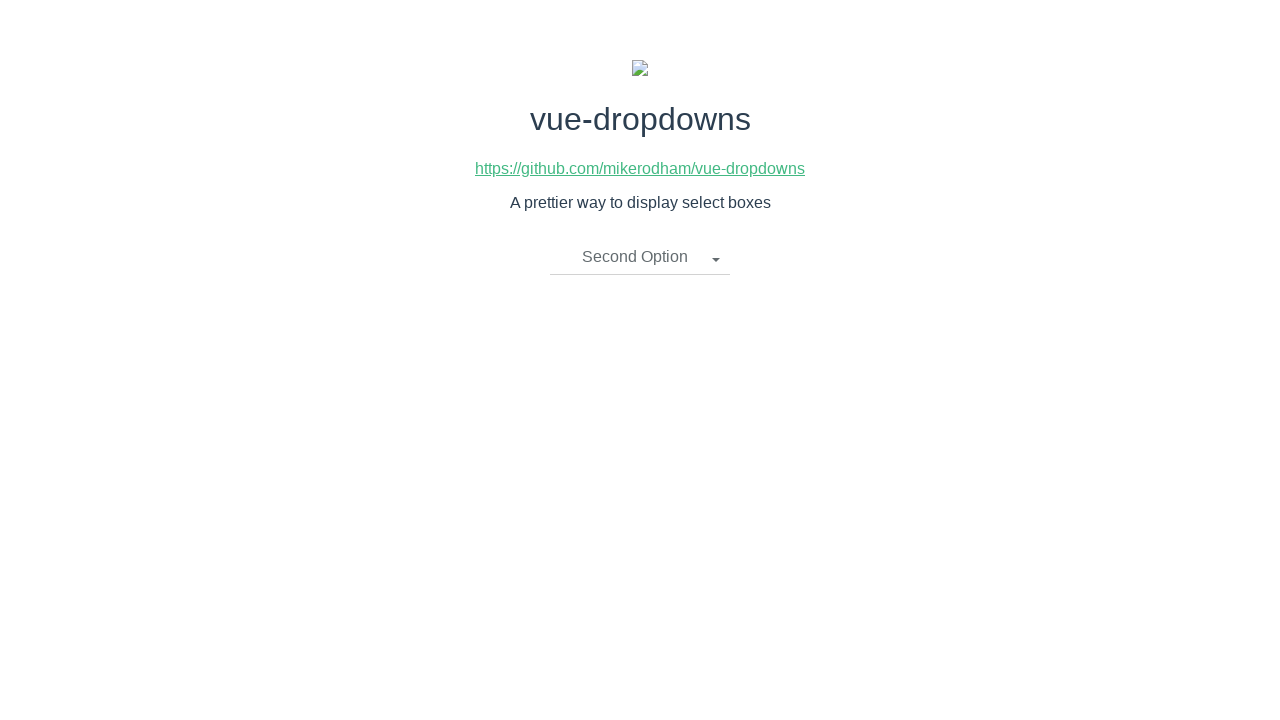

Clicked dropdown toggle to open menu at (640, 257) on li.dropdown-toggle
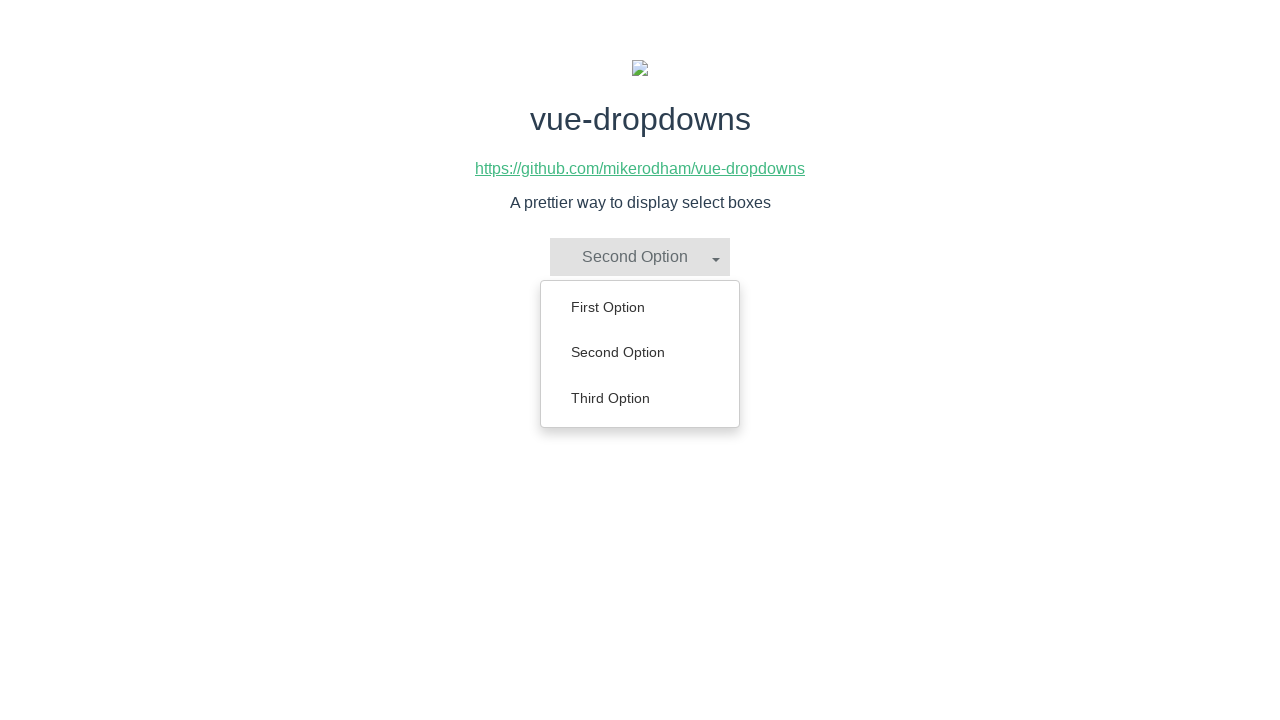

Dropdown menu appeared with options
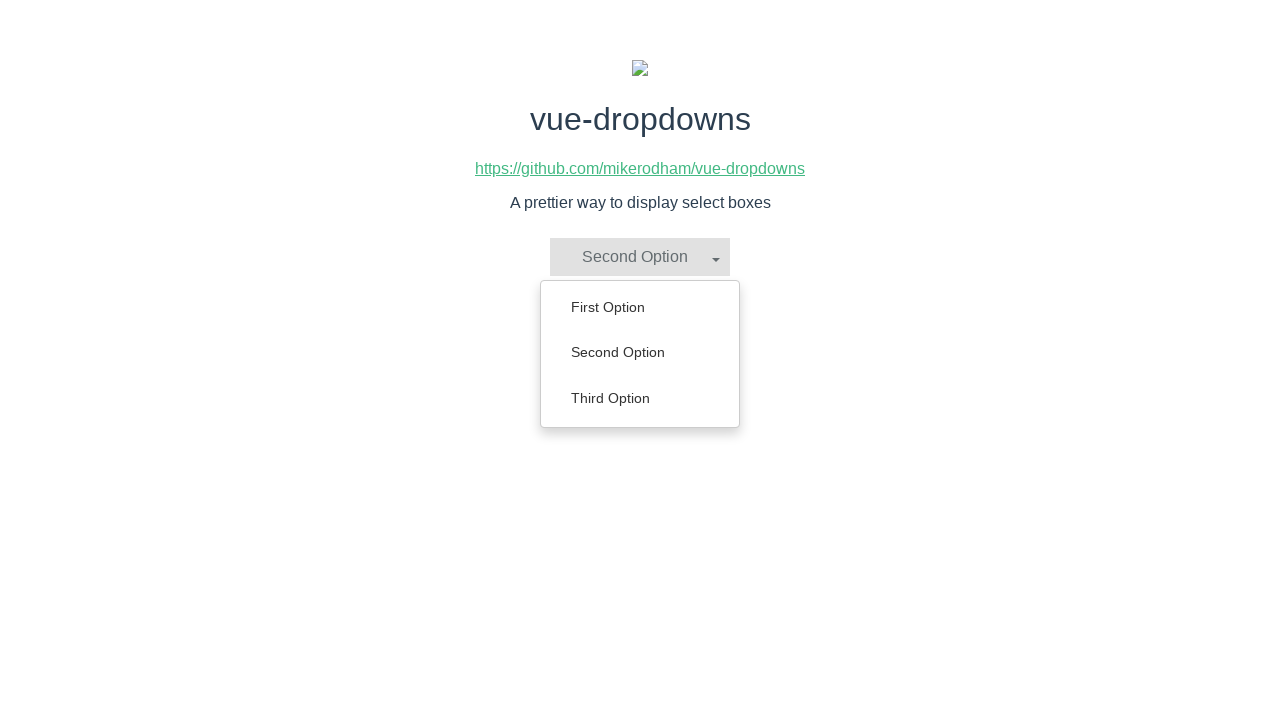

Selected 'Third Option' from dropdown at (640, 398) on ul.dropdown-menu a:text('Third Option')
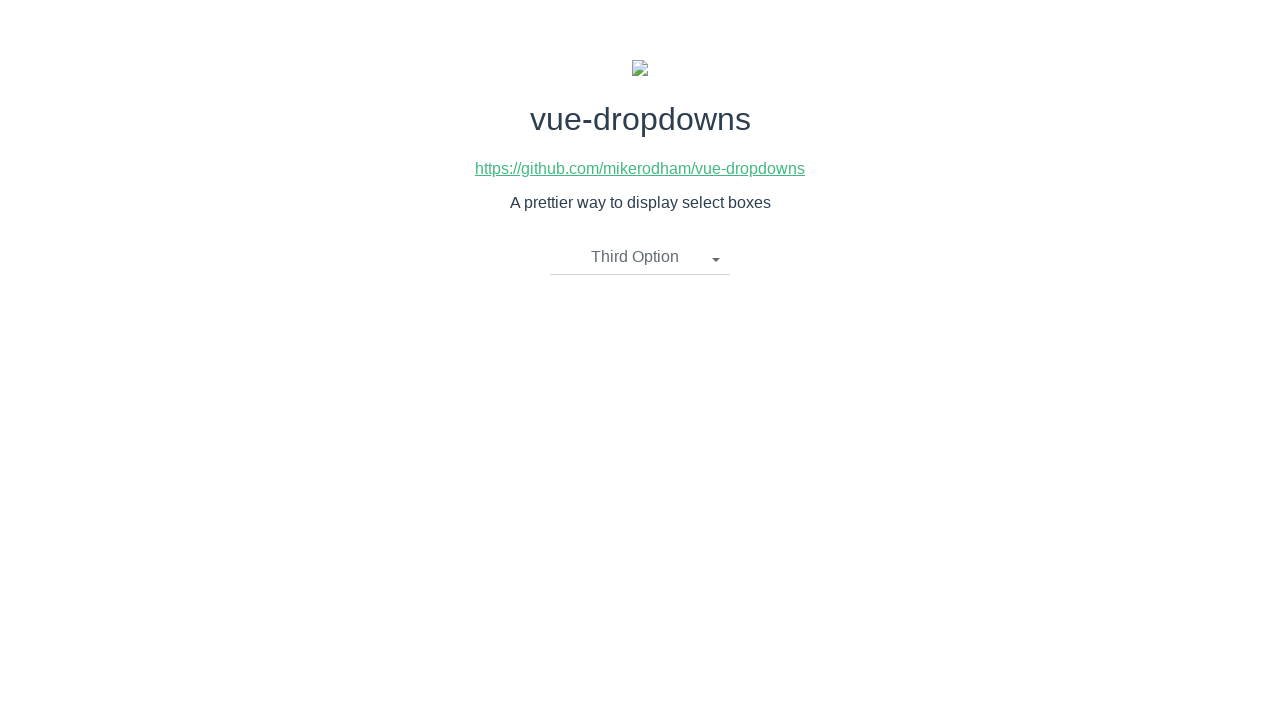

Verified 'Third Option' is now displayed in dropdown toggle
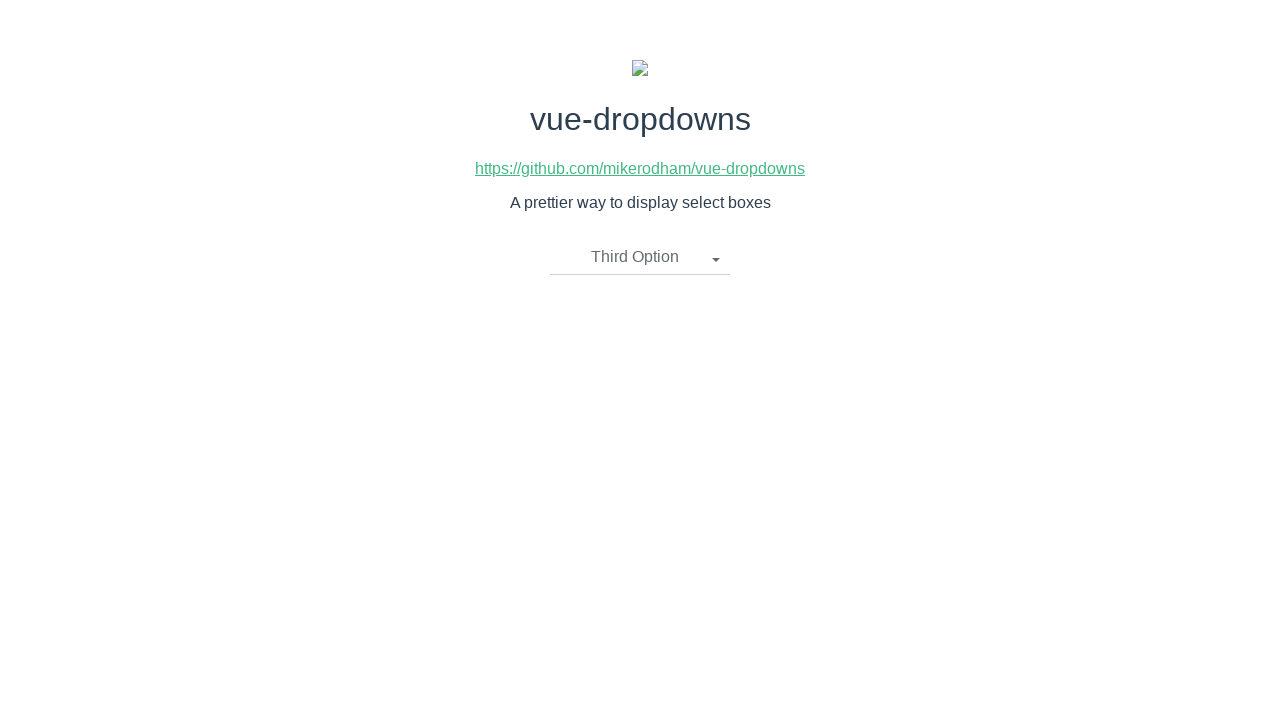

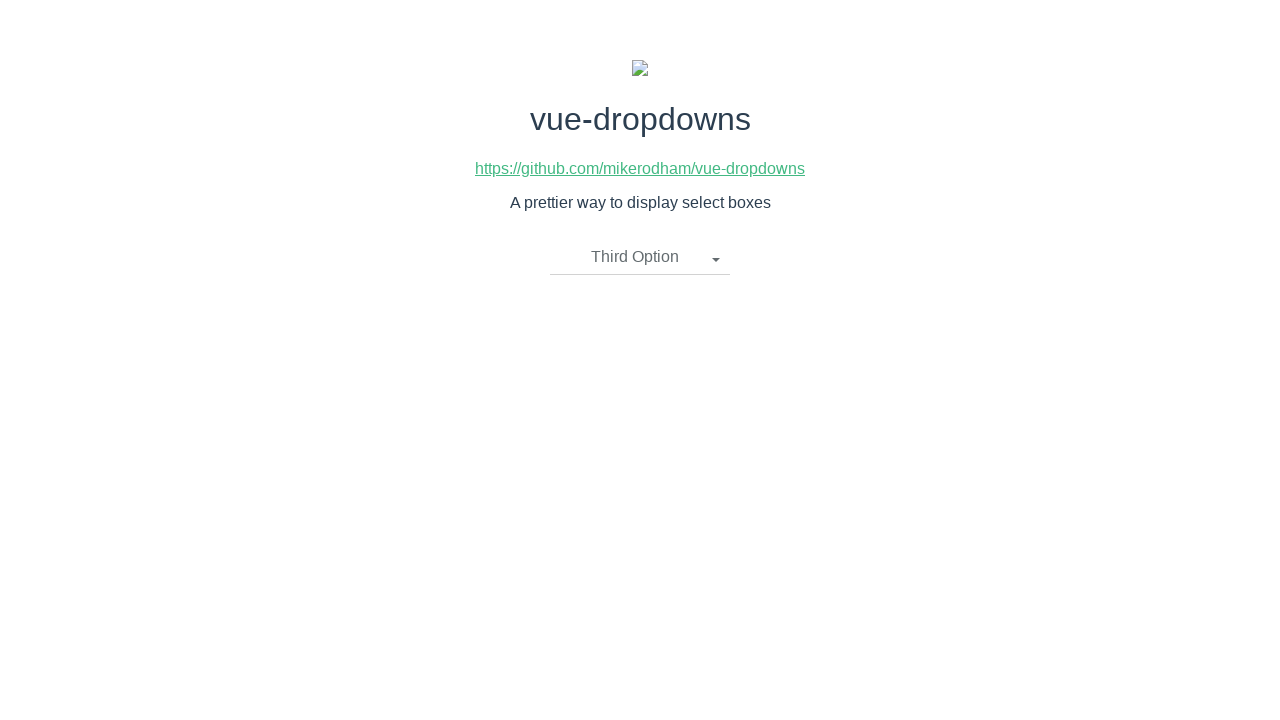